Tests JavaScript prompt dialog by clicking the third alert button, entering text into the prompt, accepting it, and verifying the entered text is displayed

Starting URL: https://testcenter.techproeducation.com/index.php?page=javascript-alerts

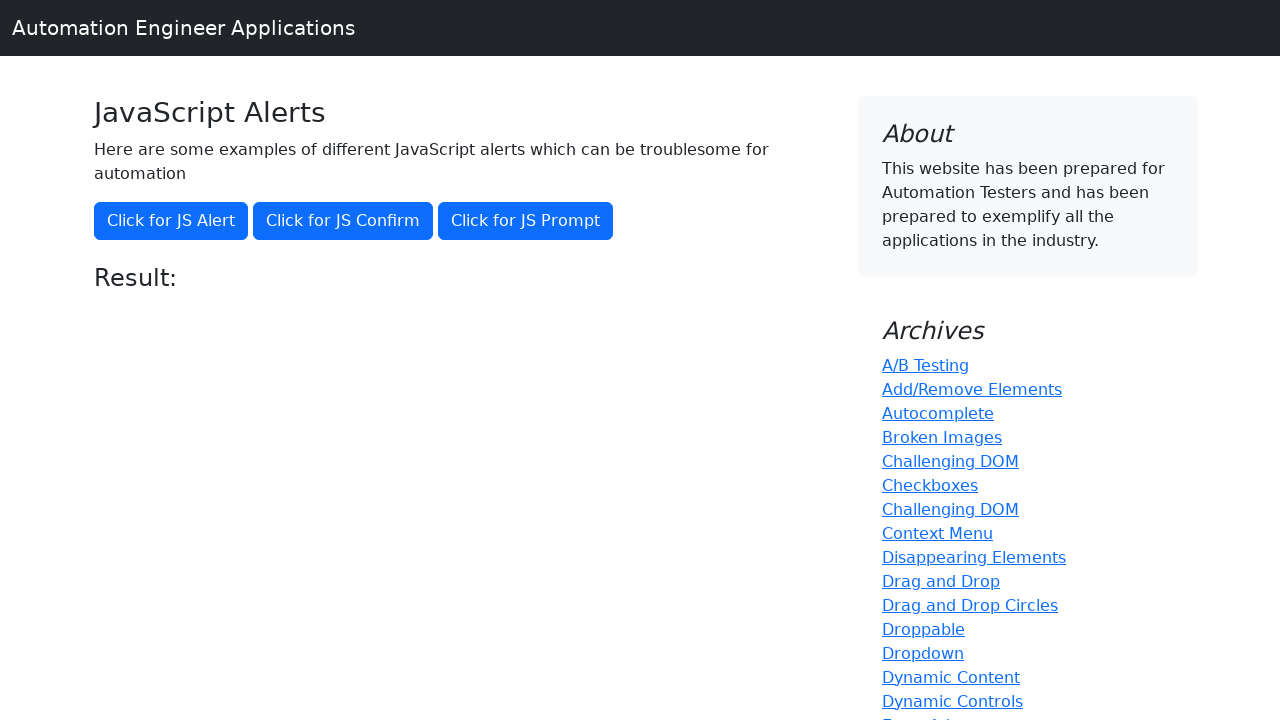

Set up dialog handler to accept prompt with 'Hello World'
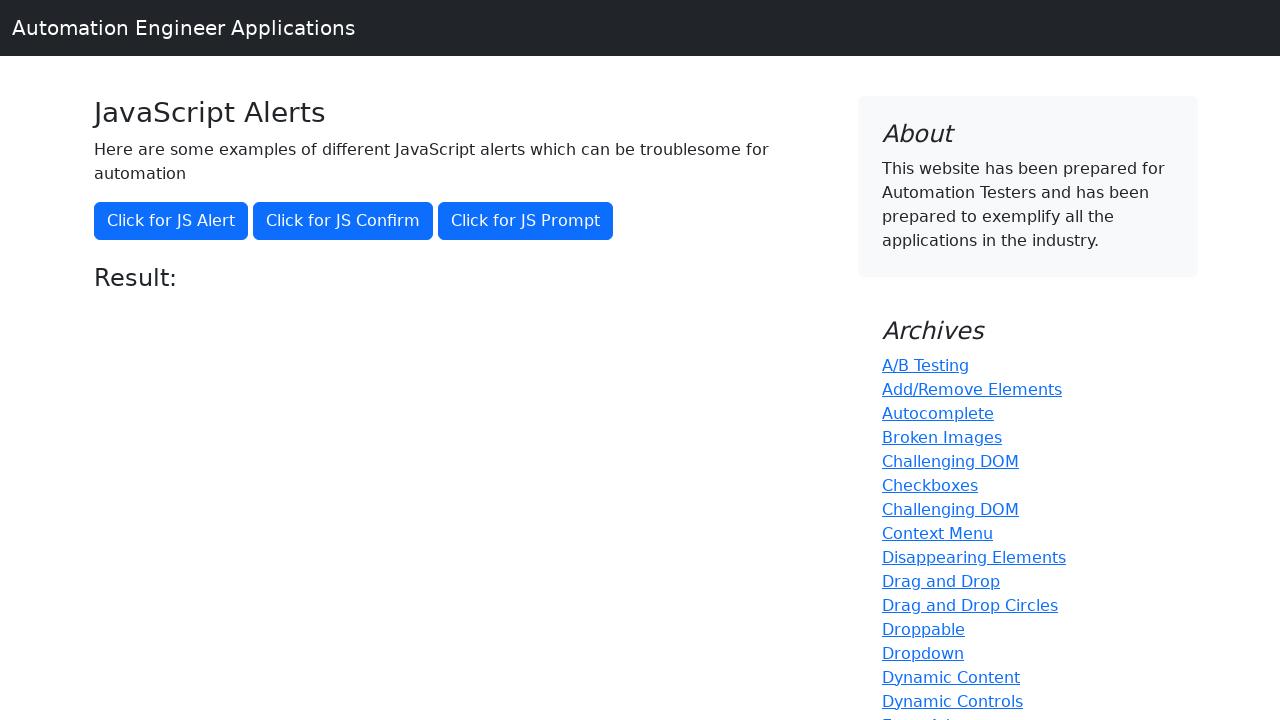

Clicked the prompt dialog button at (526, 221) on xpath=//button[@onclick='jsPrompt()']
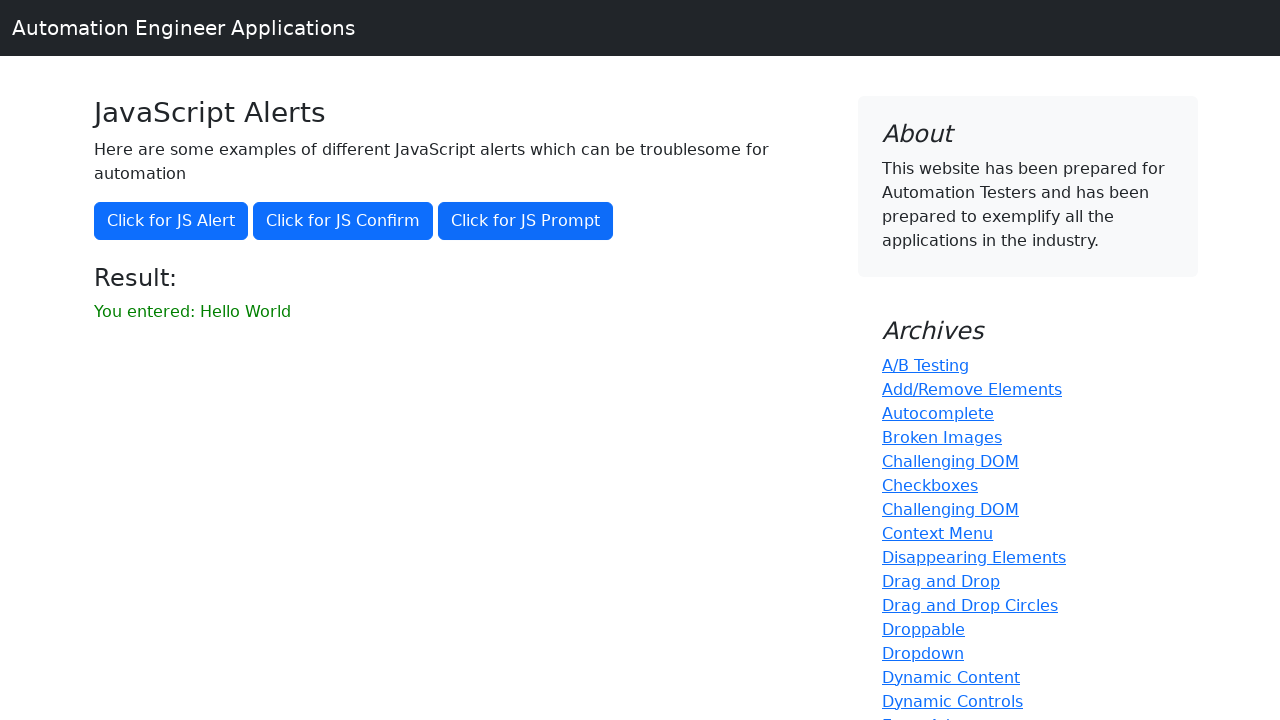

Verified that 'You entered: Hello World' is displayed in the result
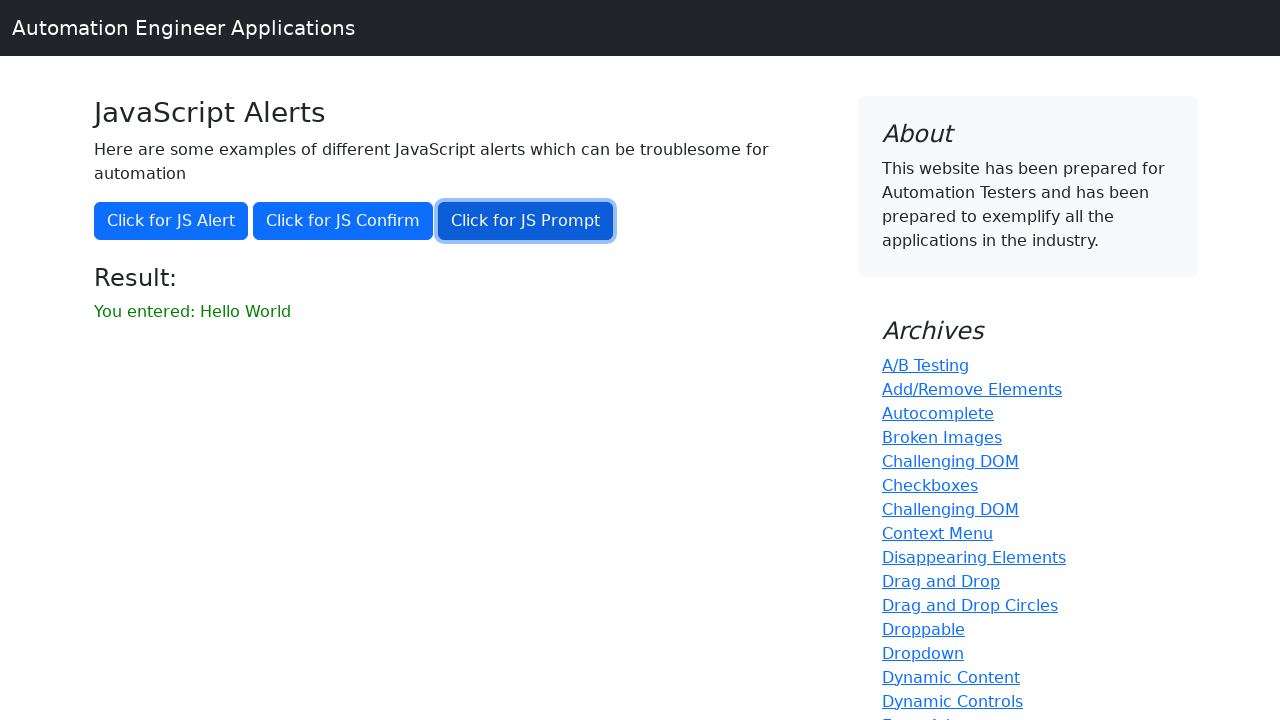

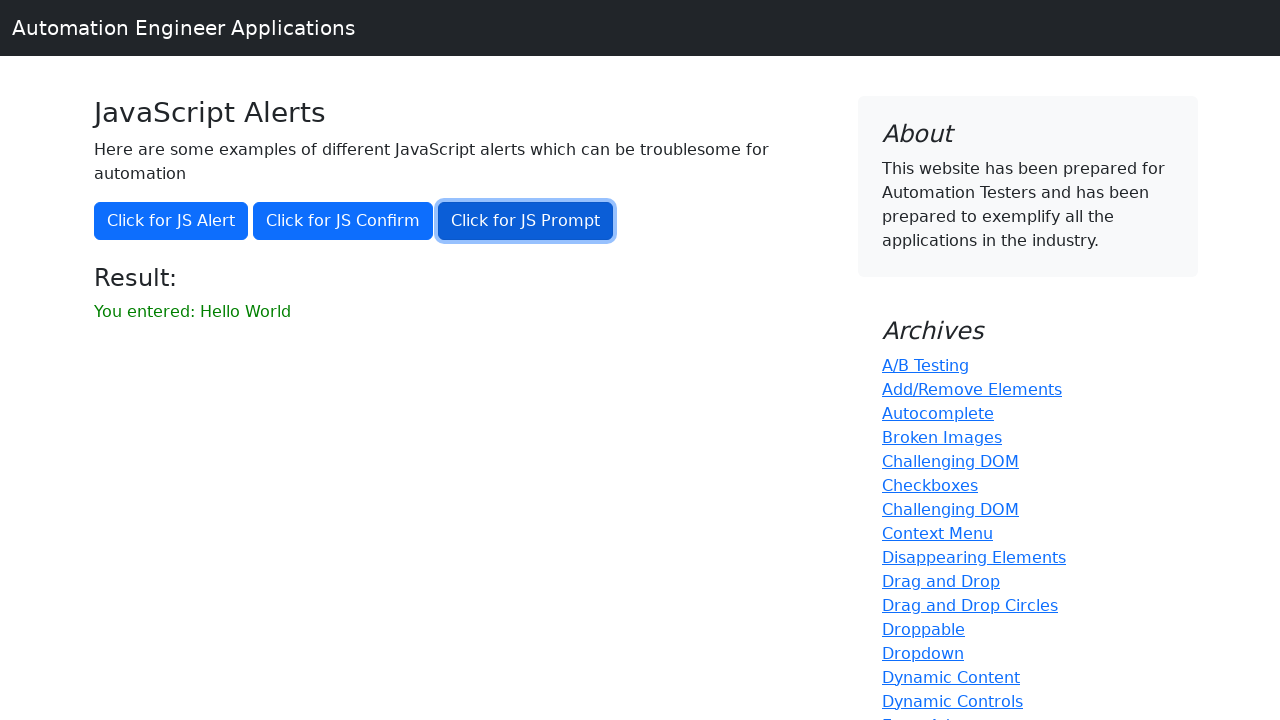